Waits for a specific price to appear, then books and solves a mathematical challenge by calculating and submitting the answer

Starting URL: http://suninjuly.github.io/explicit_wait2.html

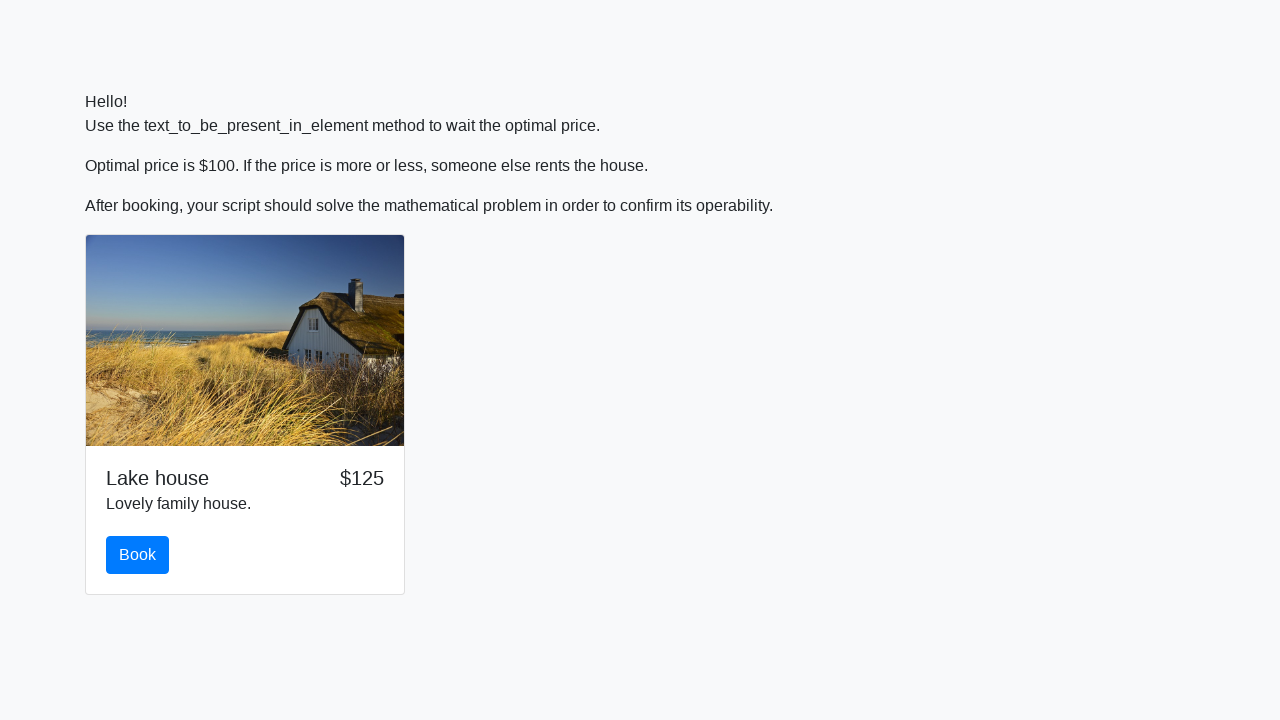

Waited for price to reach $100
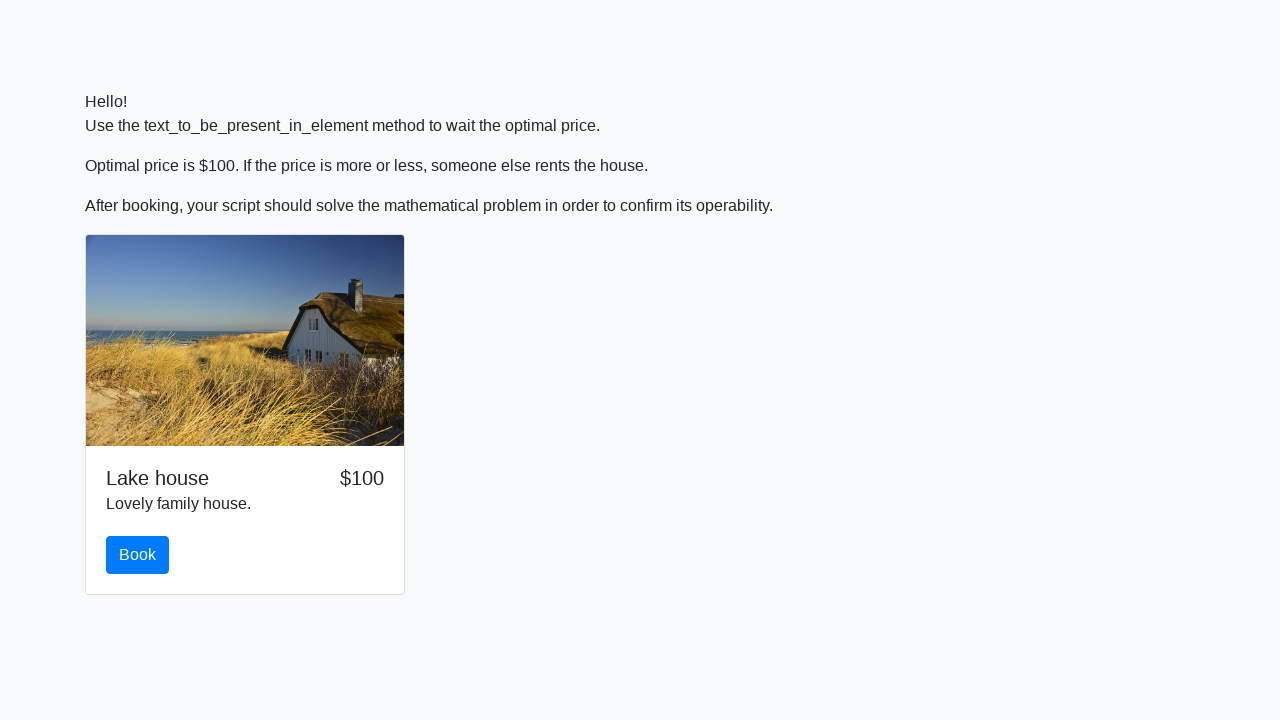

Clicked the book button at (138, 555) on #book
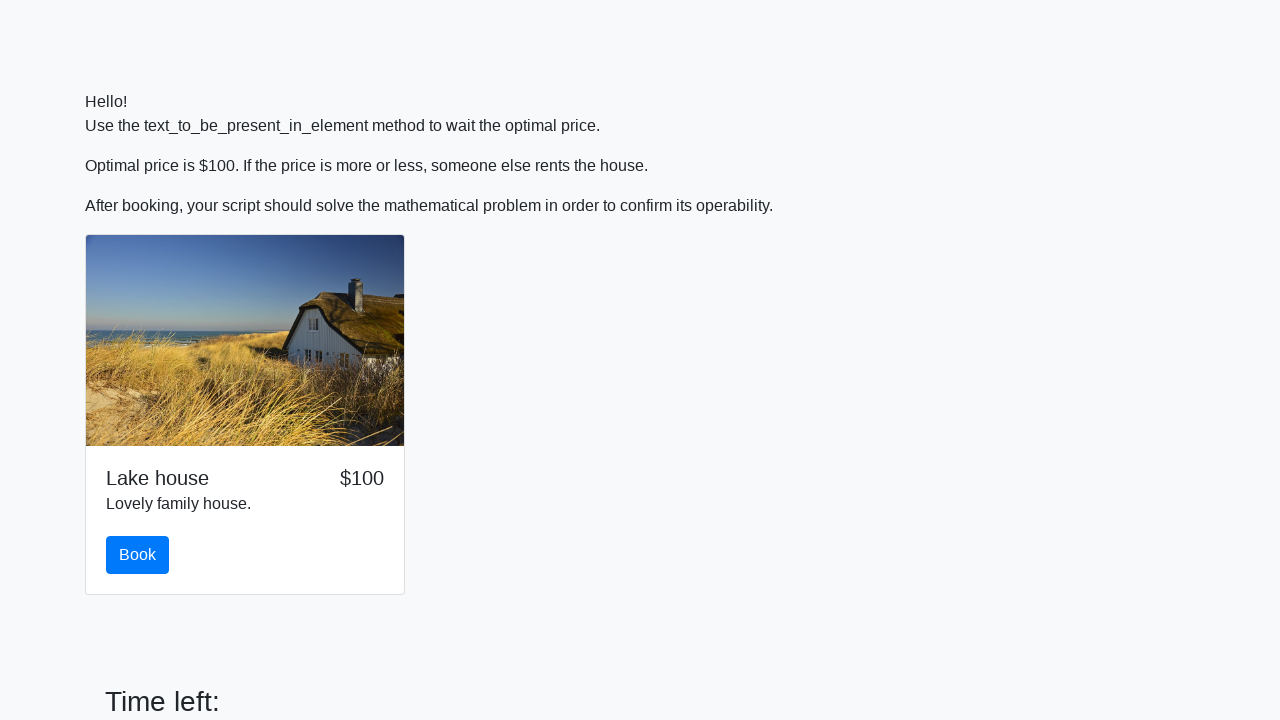

Retrieved input value for calculation: 187.0
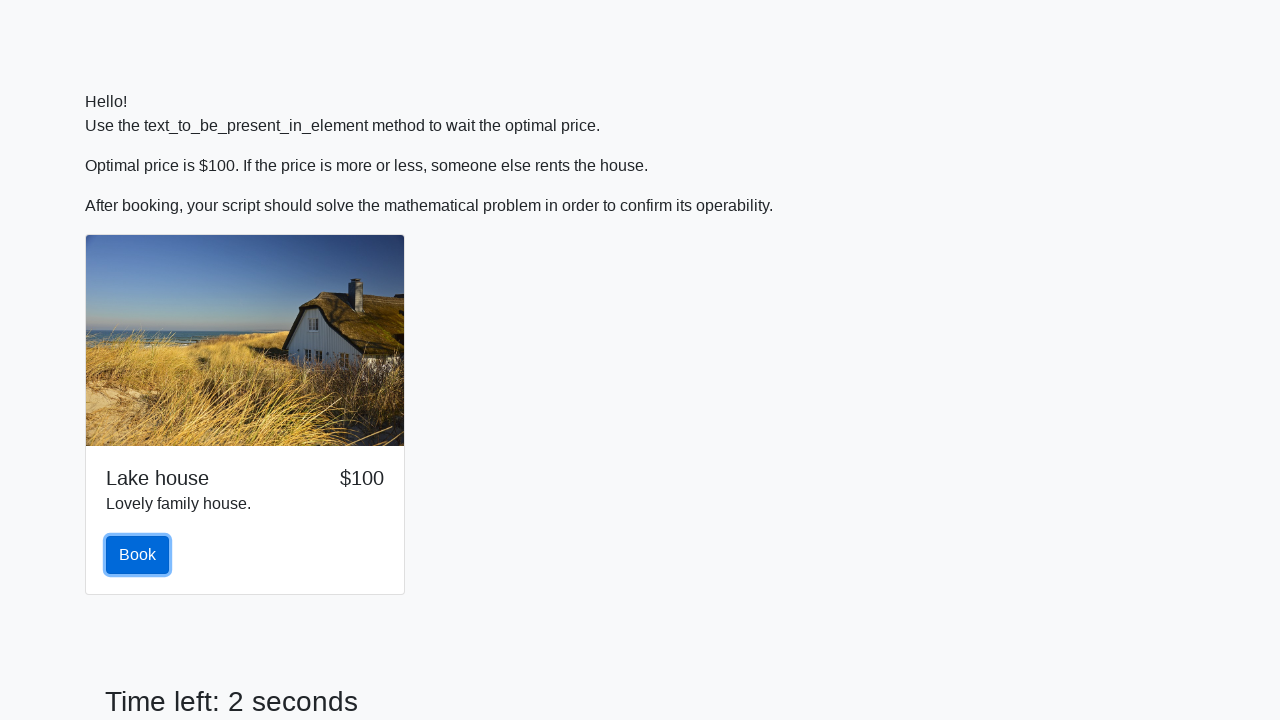

Calculated answer using formula log(abs(12*sin(x))): 2.4820736640629075
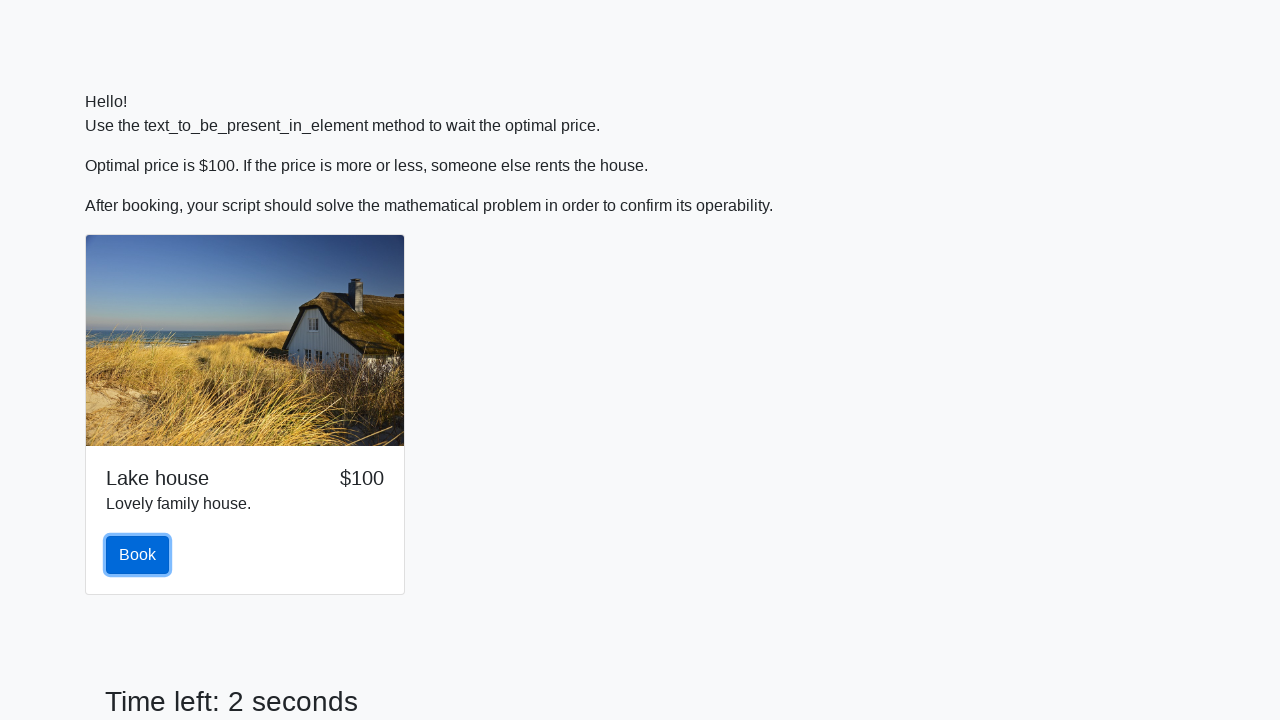

Filled in the calculated answer on #answer
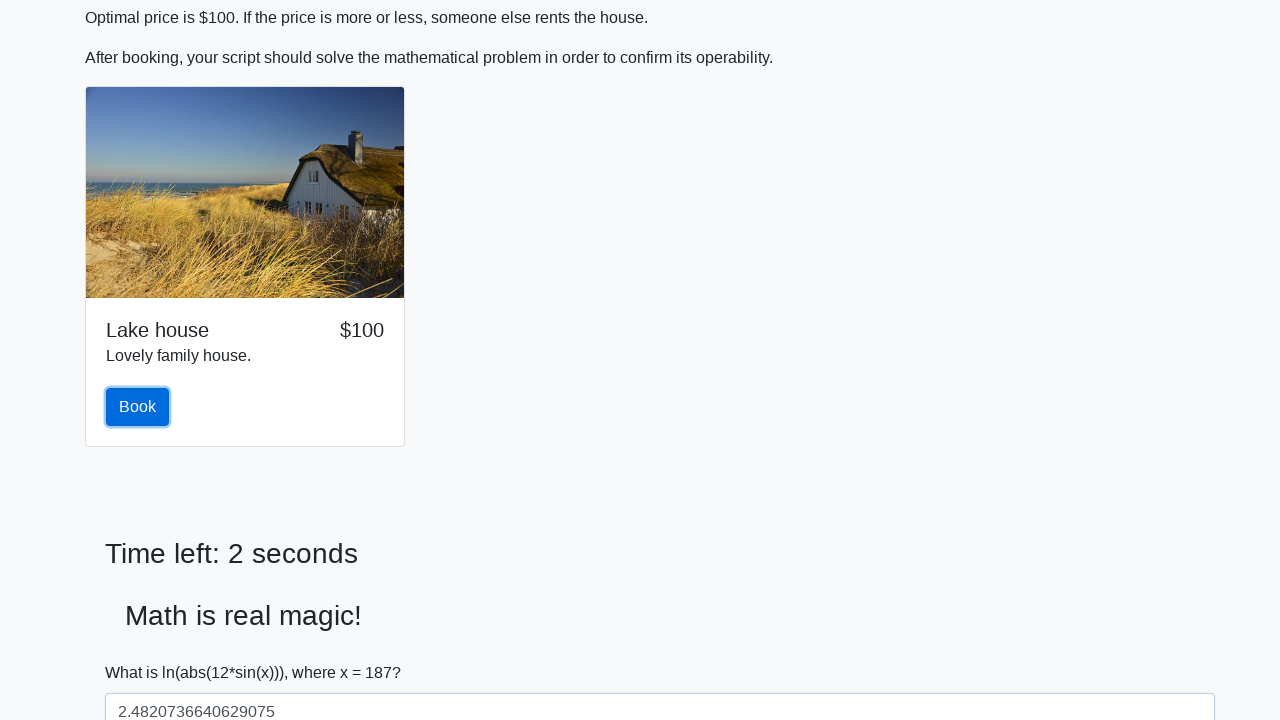

Clicked solve button to submit the answer at (143, 651) on #solve
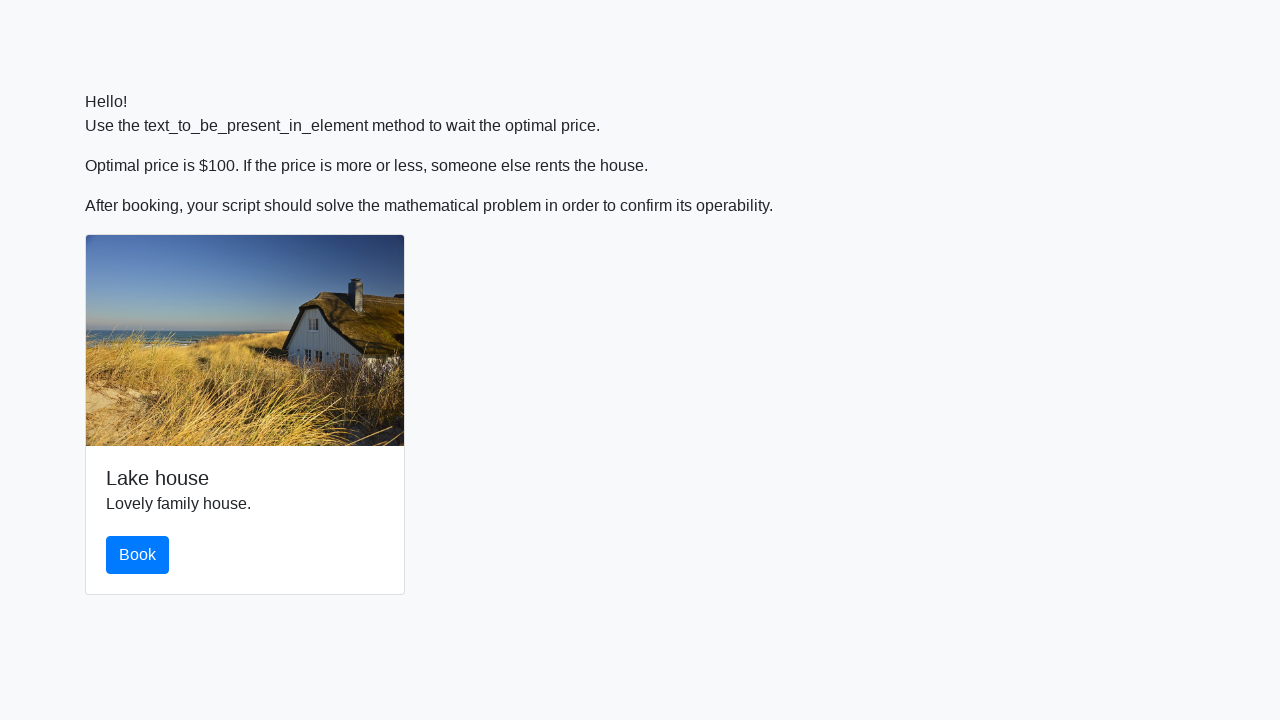

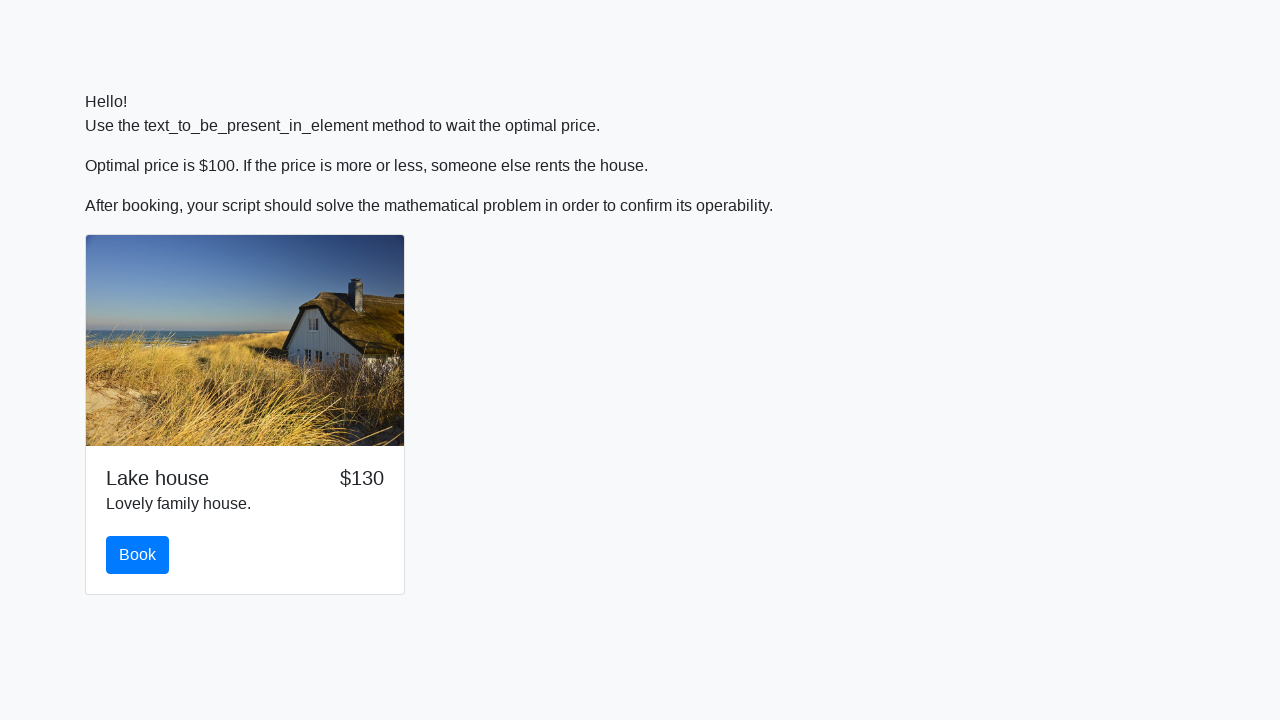